Tests double-click functionality on a button and verifies that a confirmation message appears after the double-click action

Starting URL: https://demoqa.com/buttons

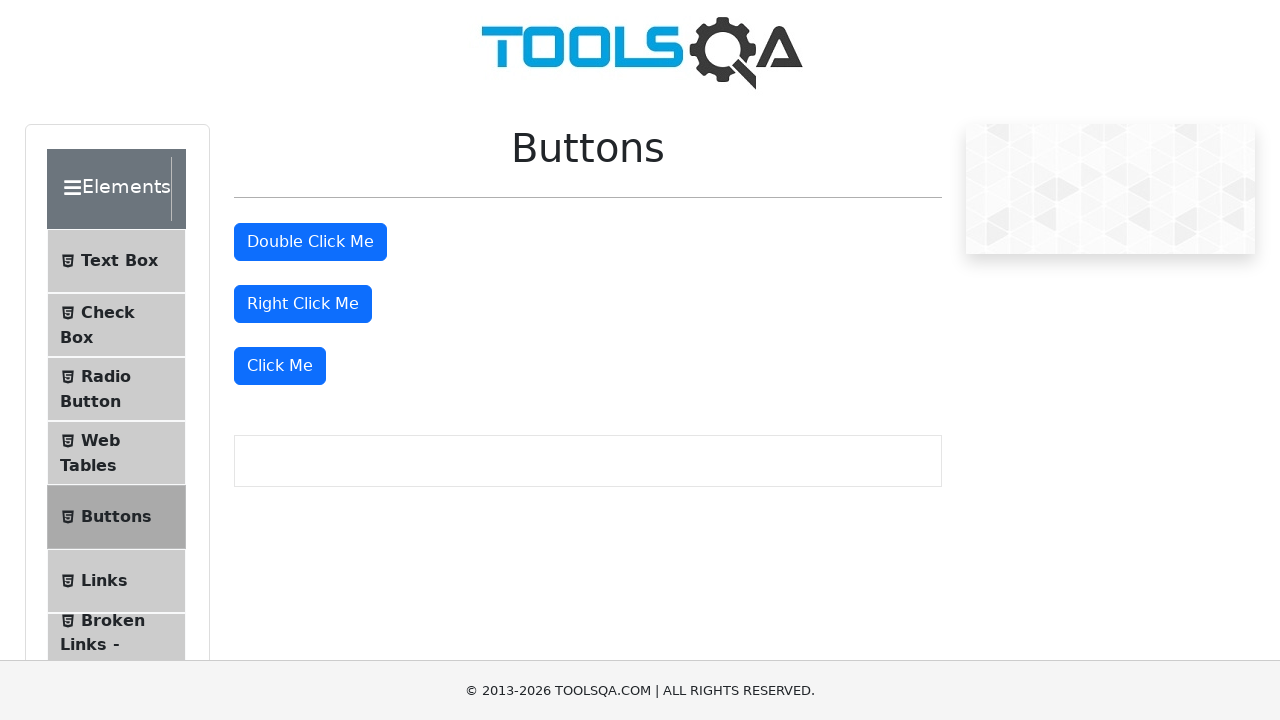

Navigated to ButtonsPage at https://demoqa.com/buttons
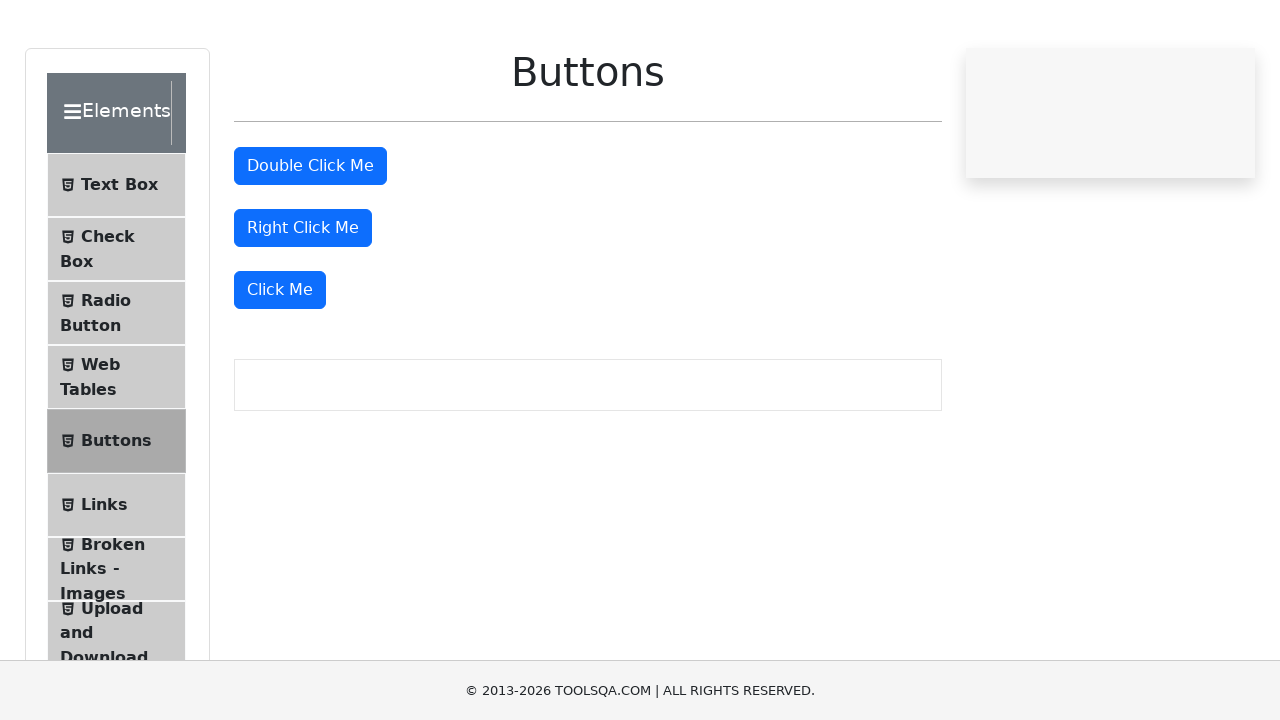

Double-clicked the 'Double Click Me' button at (310, 242) on #doubleClickBtn
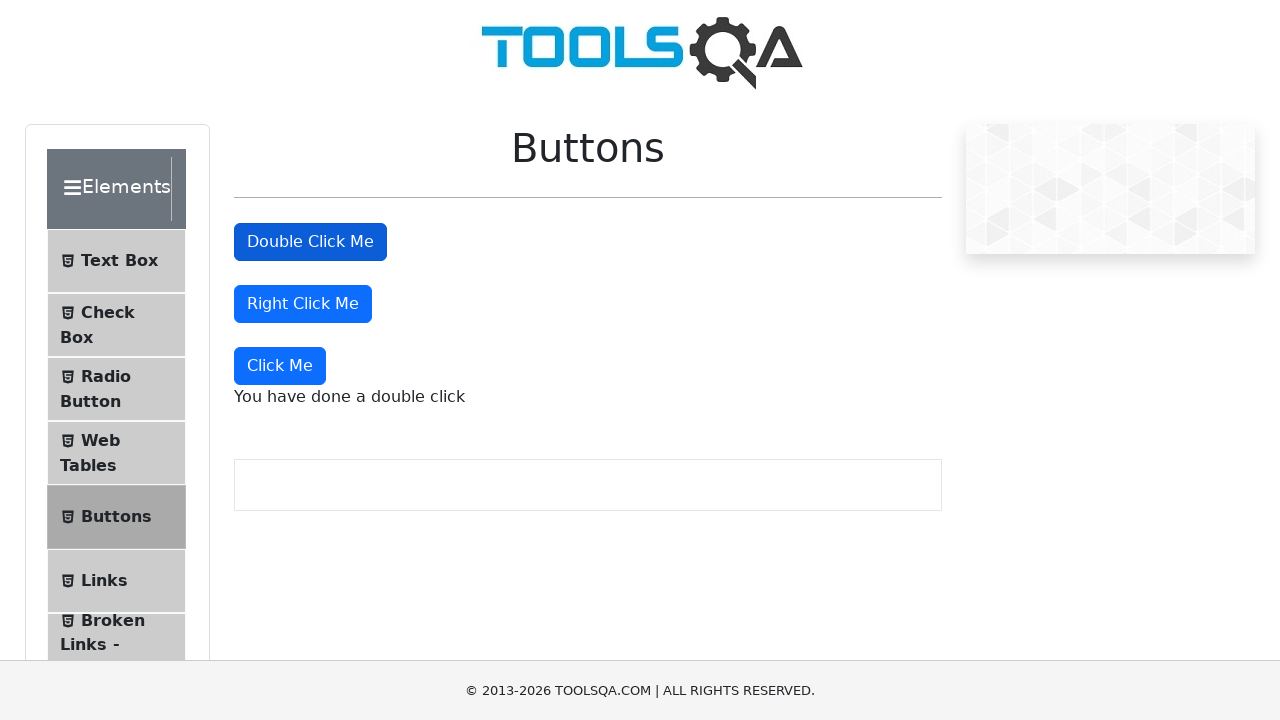

Confirmation message appeared after double-click action
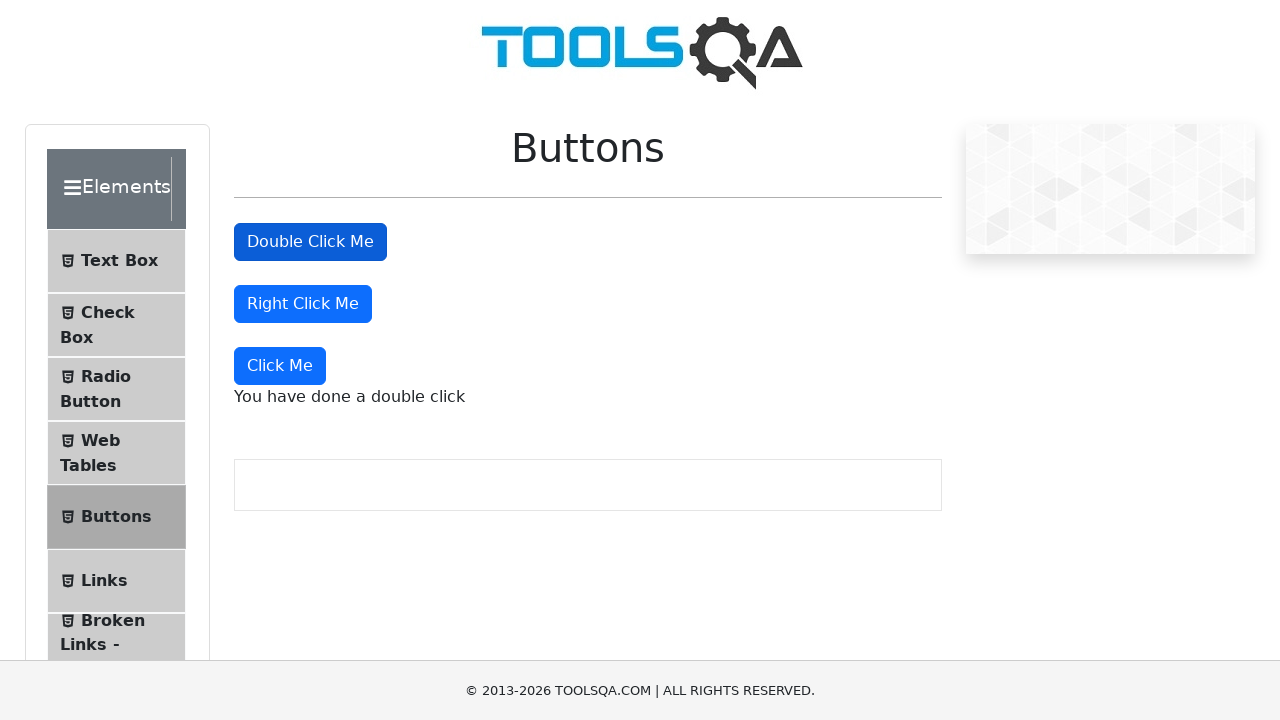

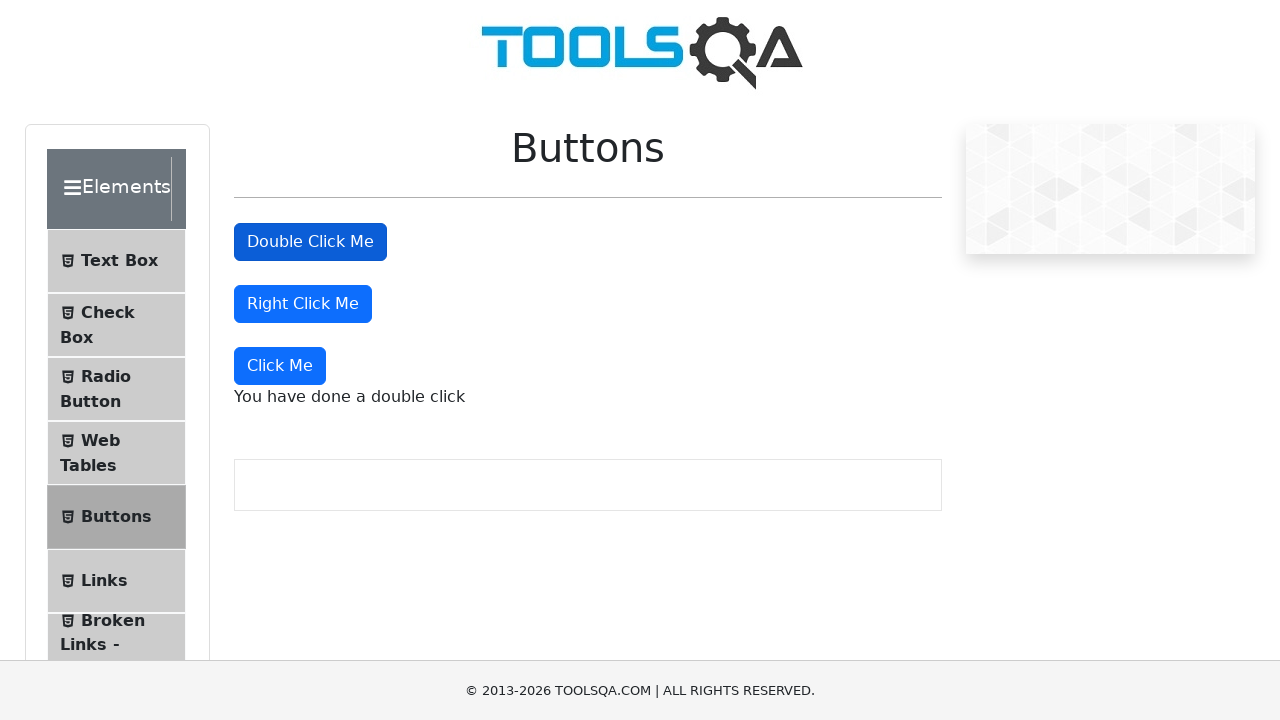